Tests finding an element using XPath selector and typing text into it

Starting URL: https://rahulshettyacademy.com/AutomationPractice/

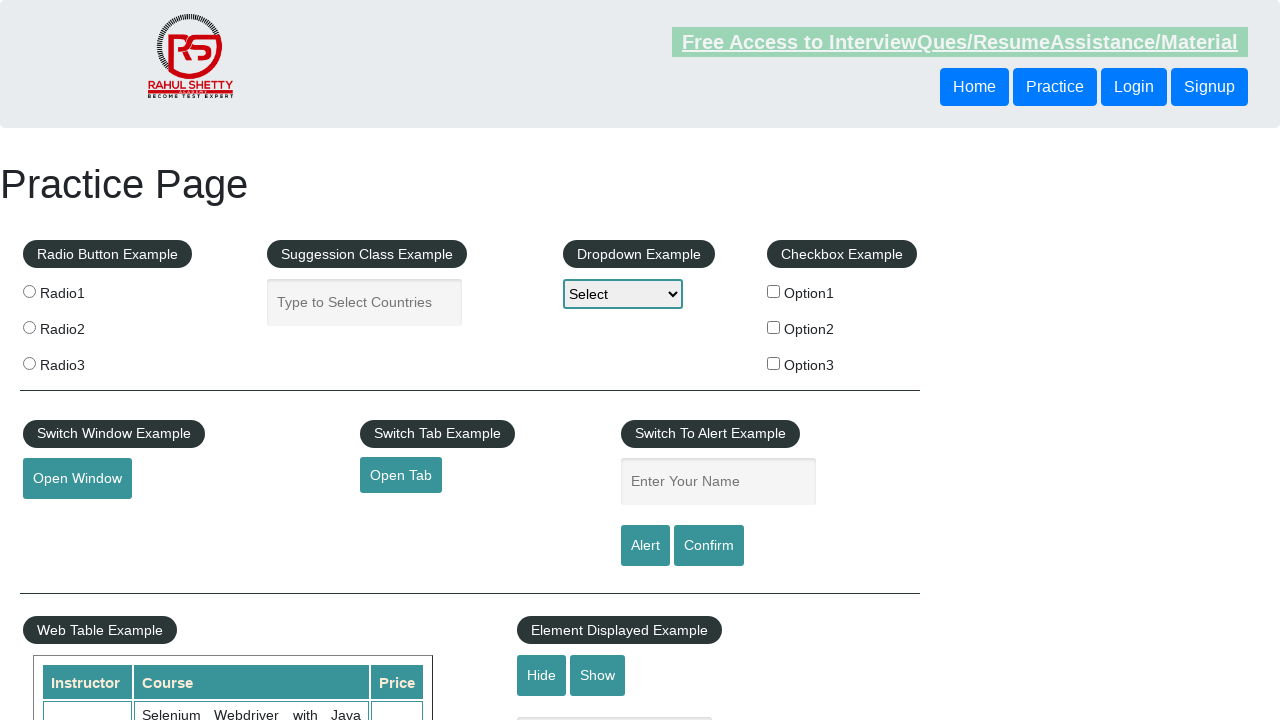

Filled input field with XPath selector with 'Teste Xpath' on //*[@class='inputs ui-autocomplete-input']
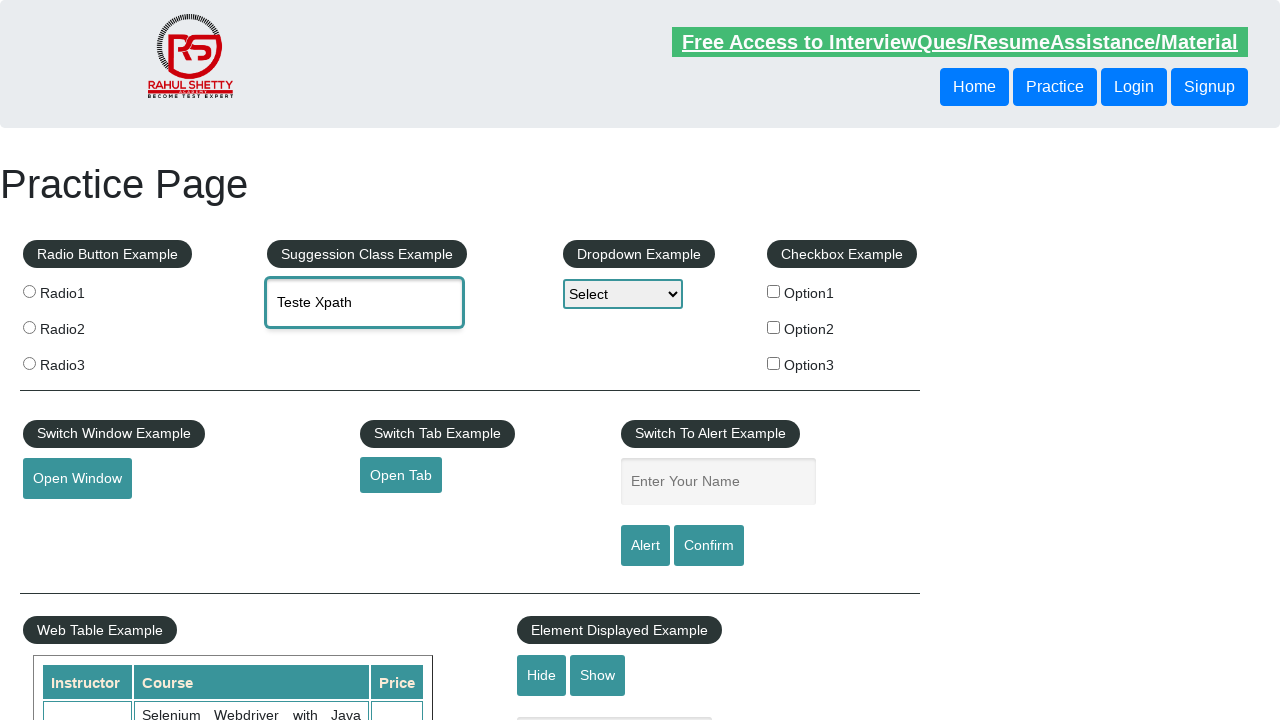

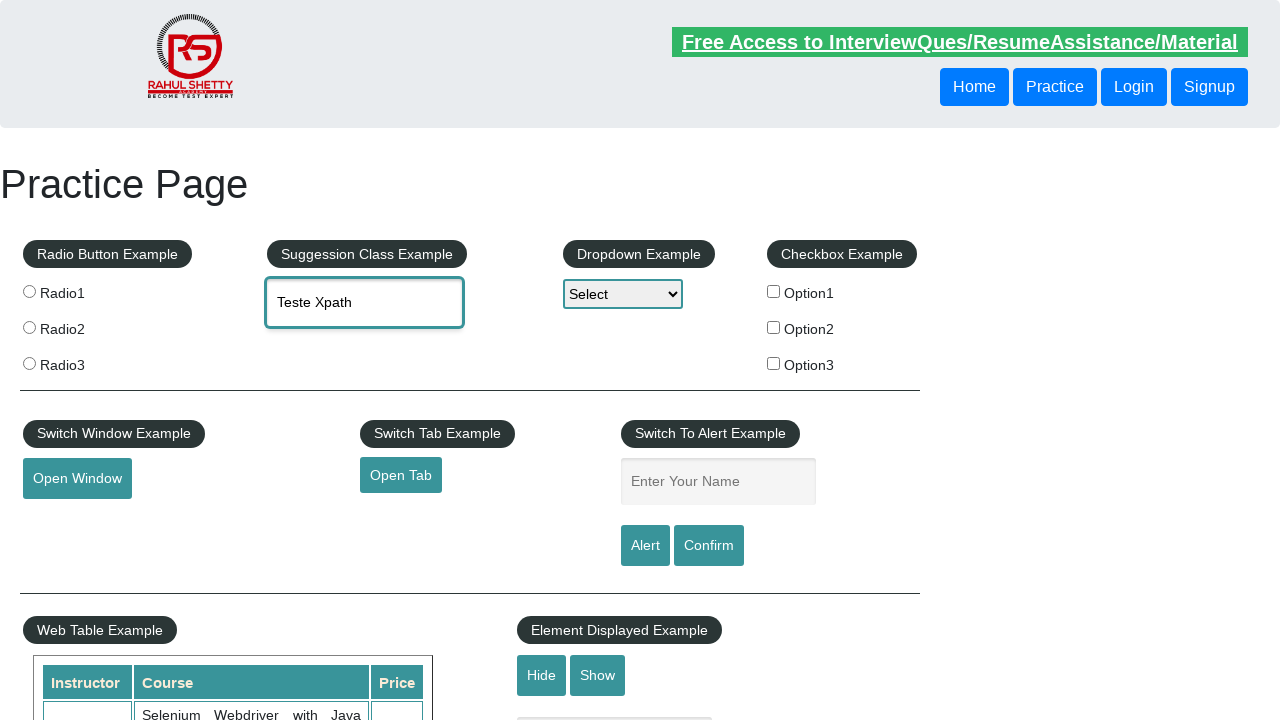